Tests the student registration form on demoqa.com by filling out all fields including personal info, date of birth, subjects, hobbies, file upload, and address, then verifies the submission results in a modal.

Starting URL: https://demoqa.com/automation-practice-form

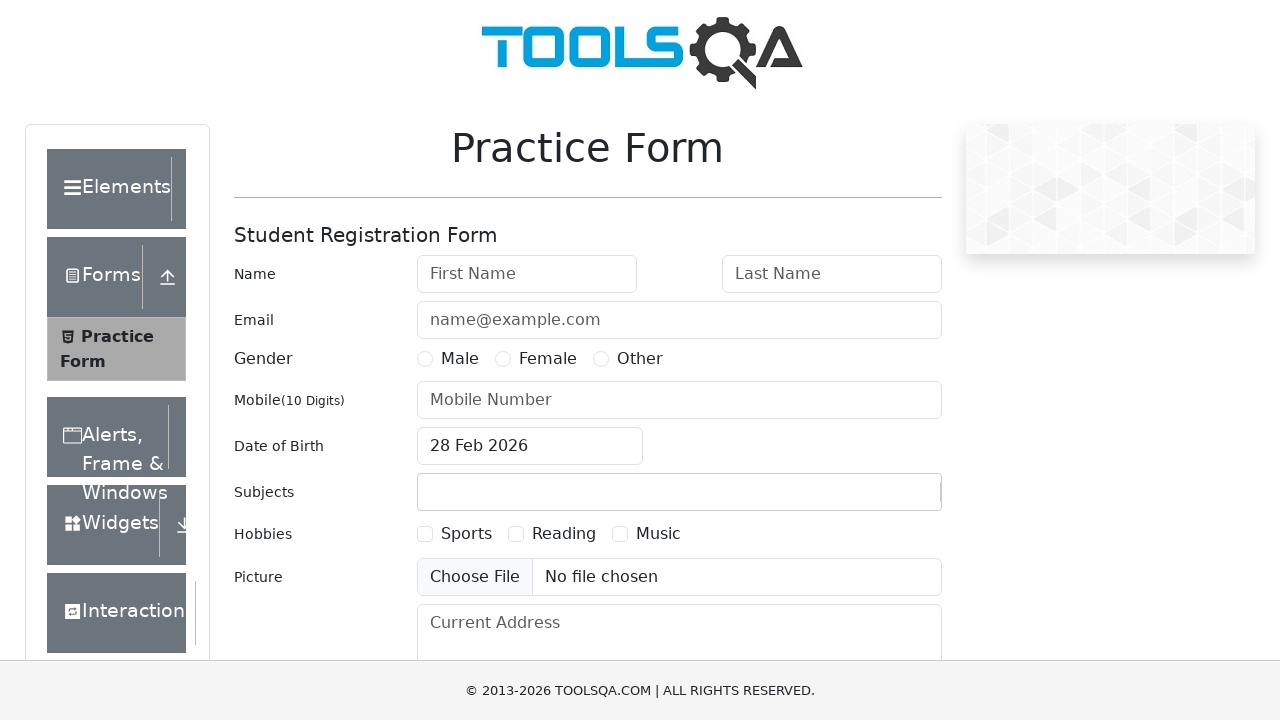

Filled first name field with 'testman' on #firstName
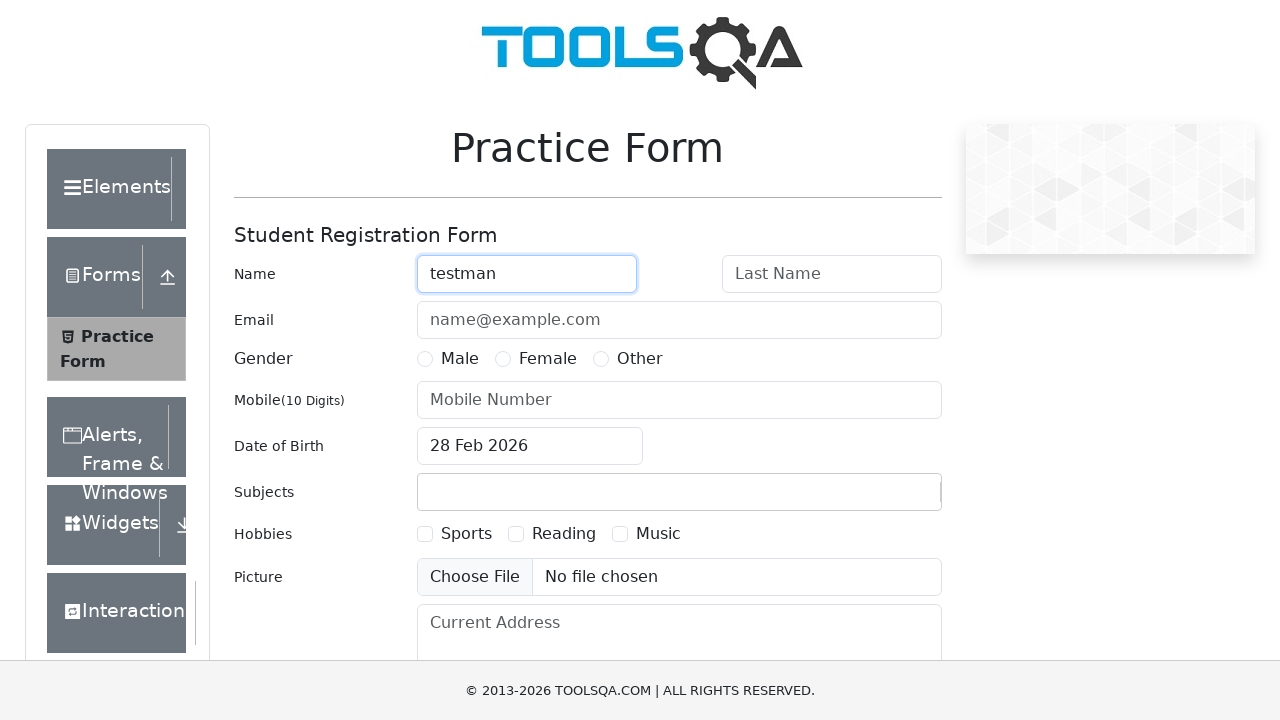

Filled last name field with 'testmanson' on #lastName
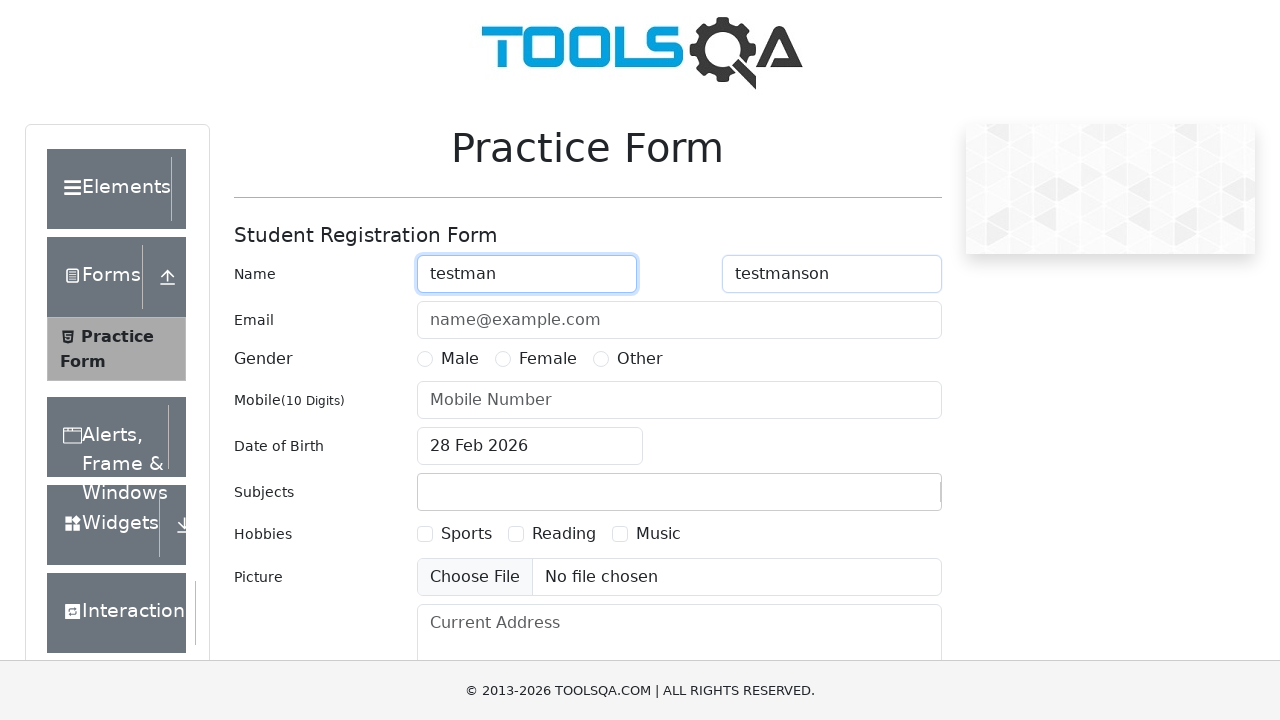

Filled email field with 'test@test.test' on #userEmail
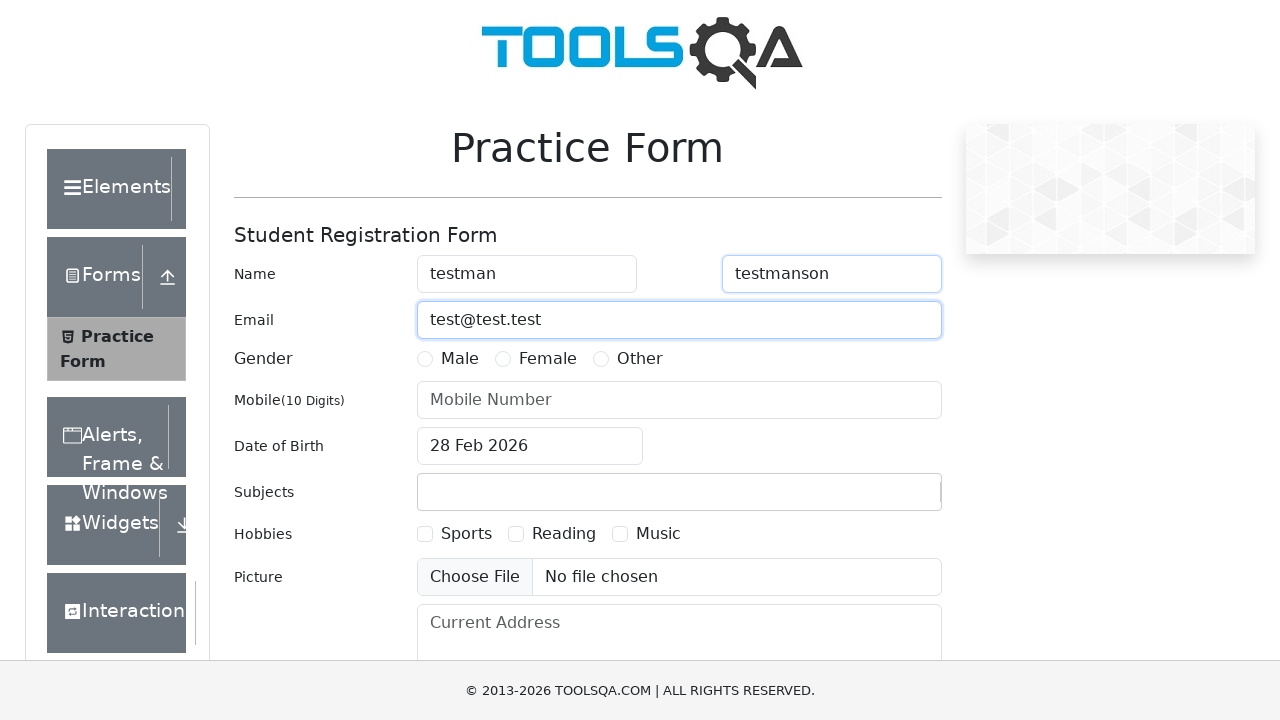

Selected 'Other' gender option at (640, 359) on label[for='gender-radio-3']
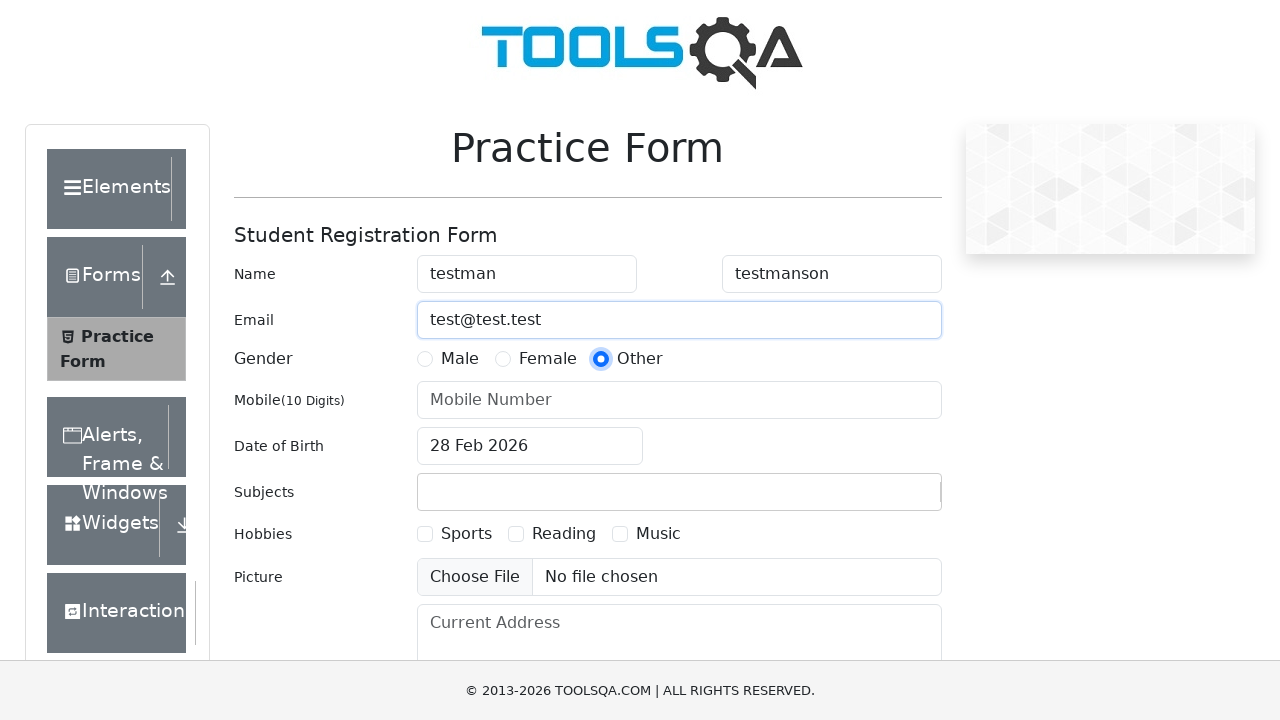

Filled mobile number with '1234567890' on #userNumber
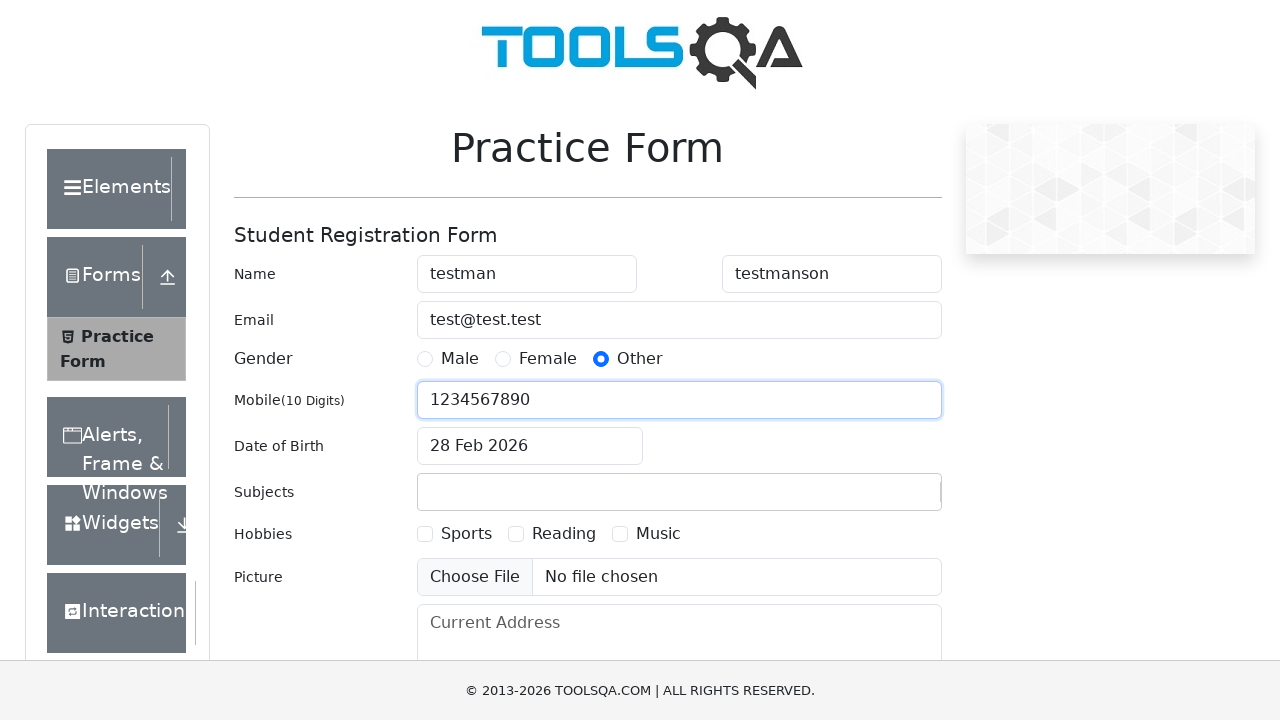

Clicked date of birth input field at (530, 446) on #dateOfBirthInput
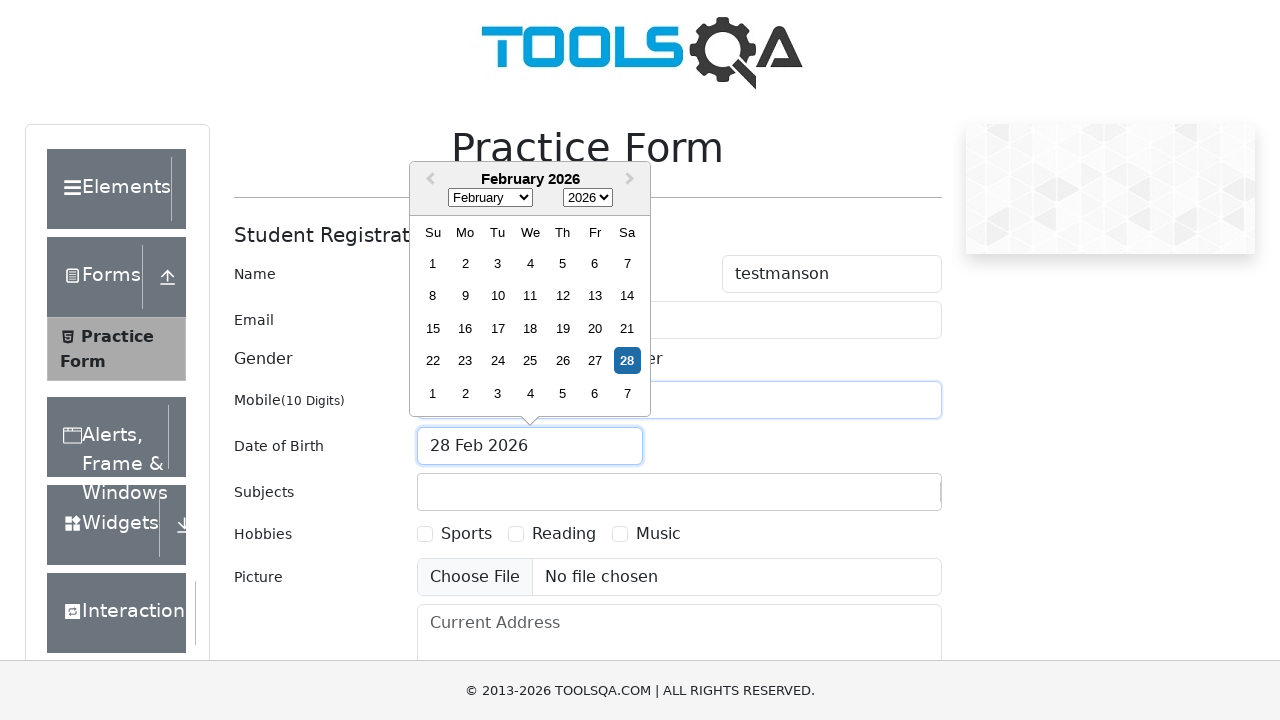

Selected July as birth month on .react-datepicker__month-select
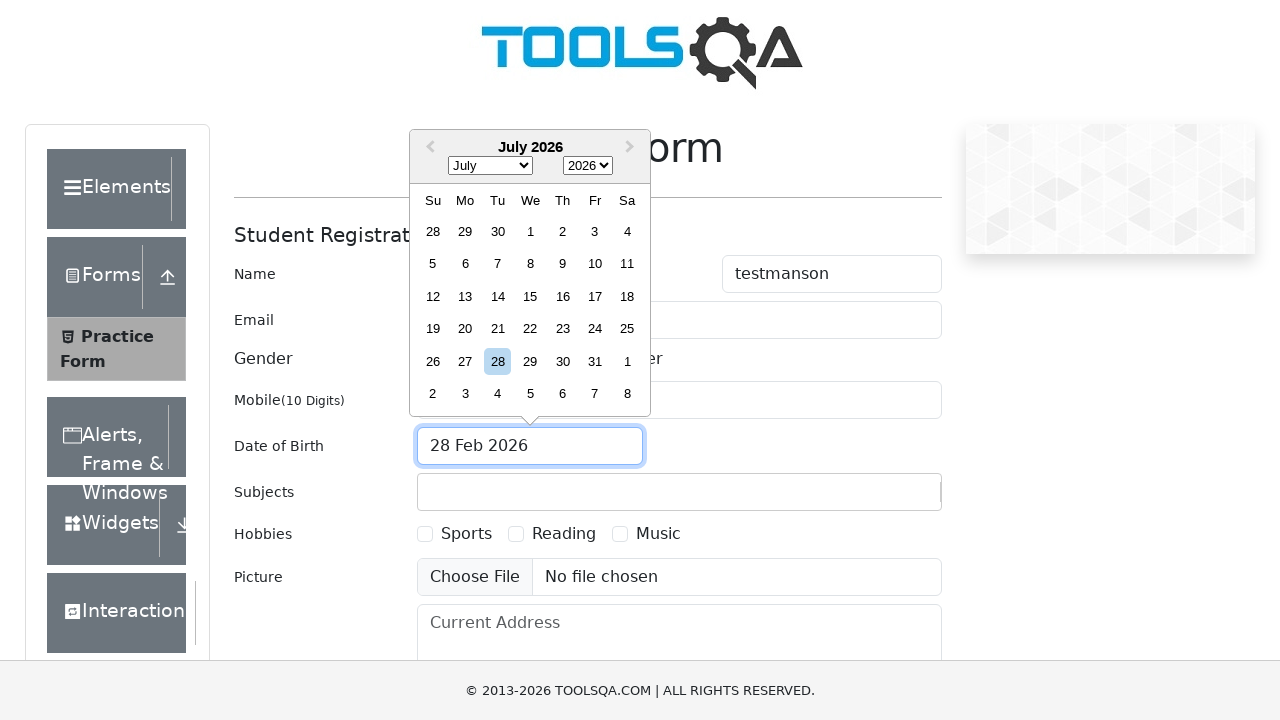

Selected 2008 as birth year on .react-datepicker__year-select
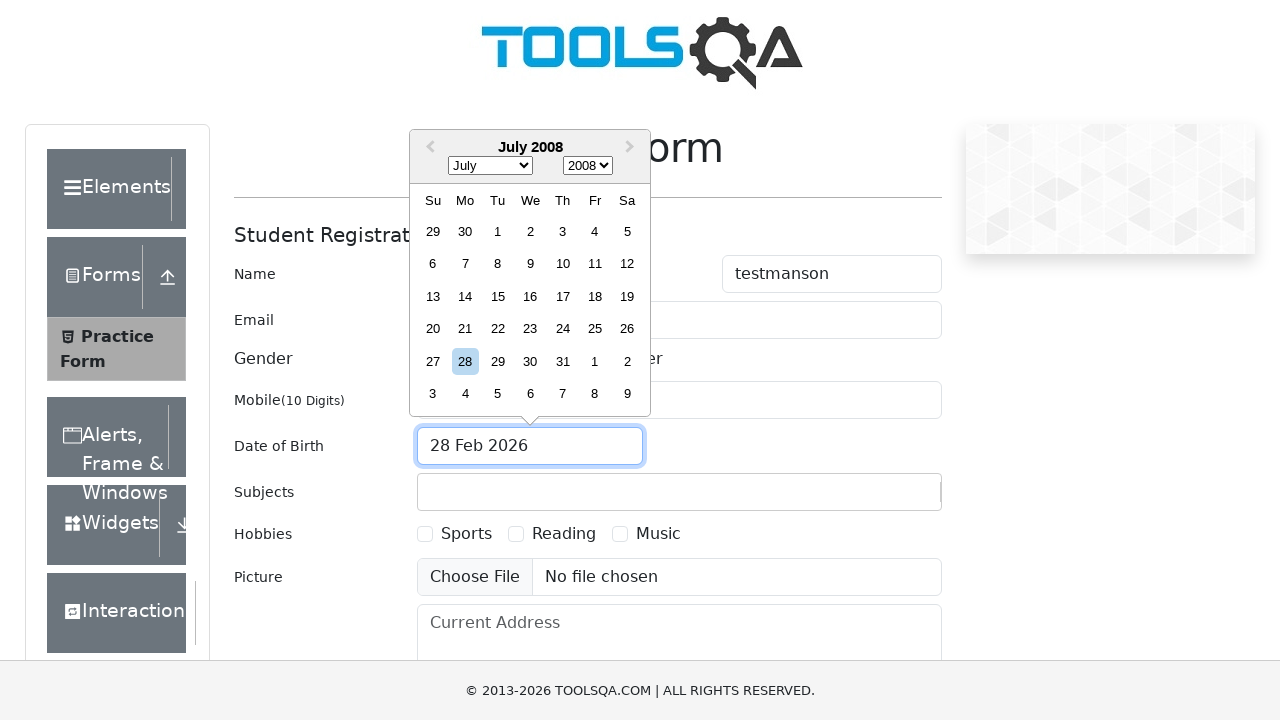

Selected day 30 for date of birth at (530, 361) on .react-datepicker__day--030:not(.react-datepicker__day--outside-month)
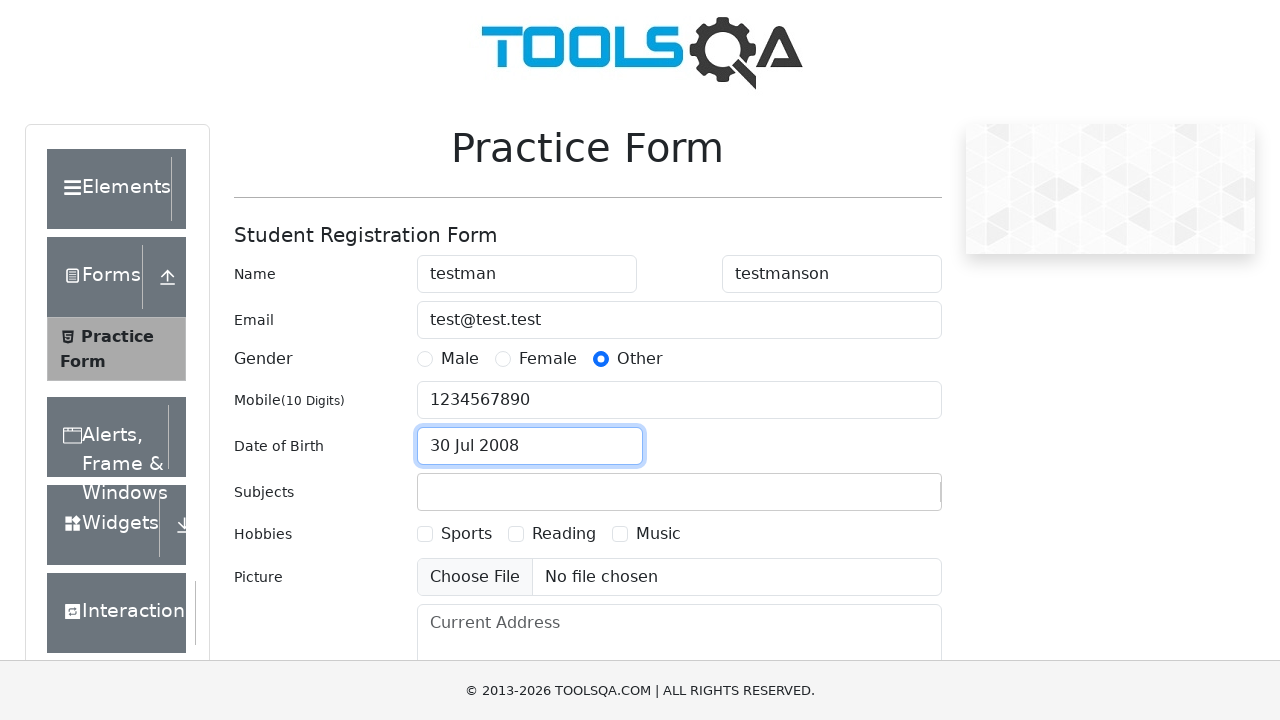

Filled subjects input with 'Hindi' on #subjectsInput
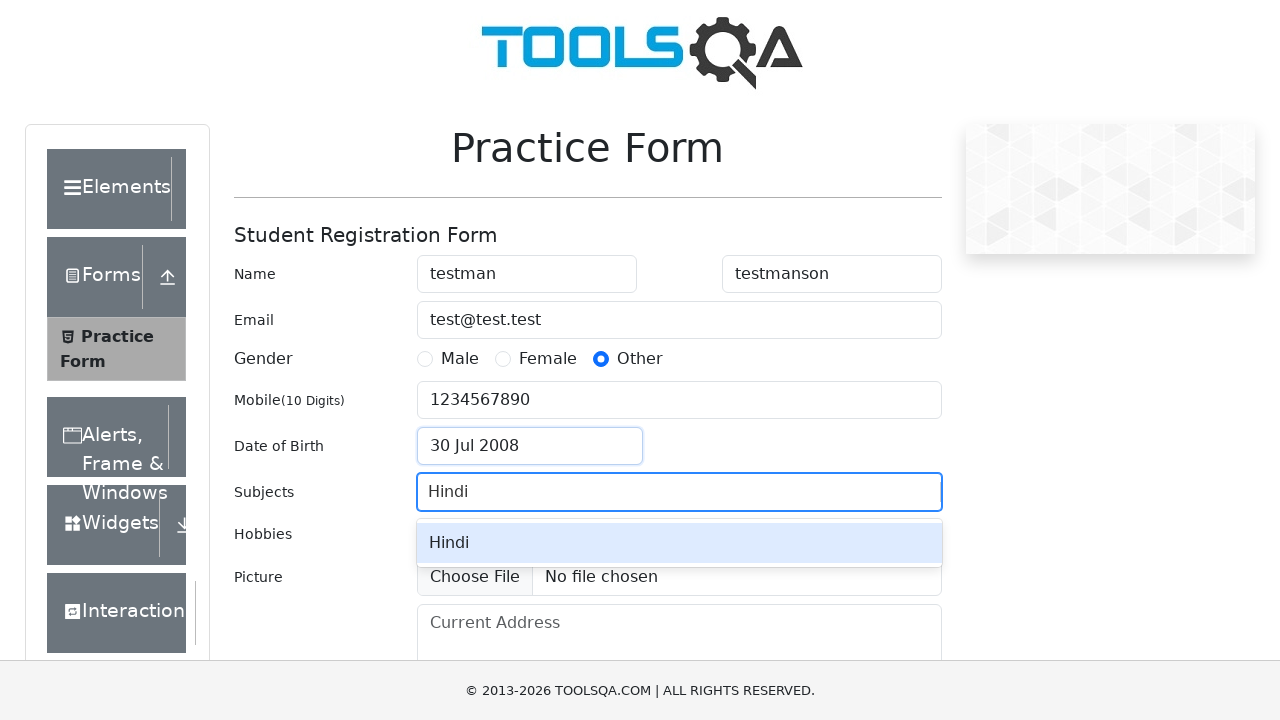

Pressed Enter to confirm subject selection
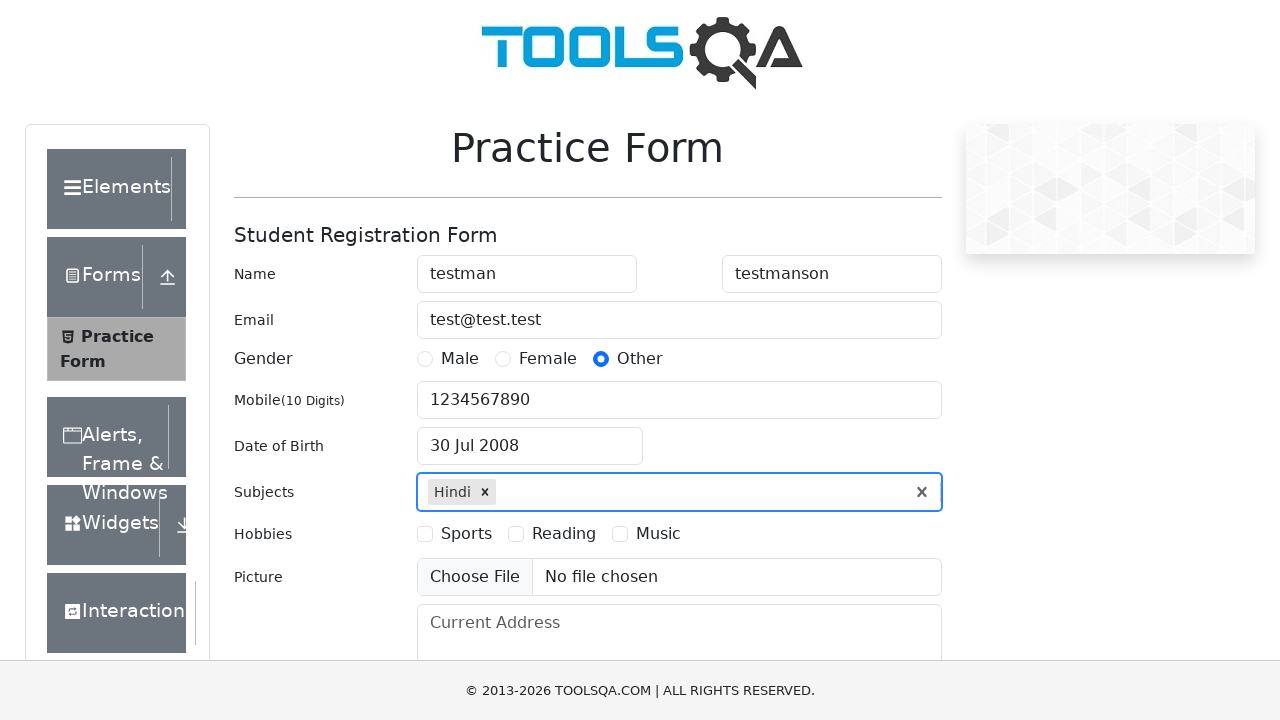

Selected 'Sports' hobby checkbox at (466, 534) on label[for='hobbies-checkbox-1']
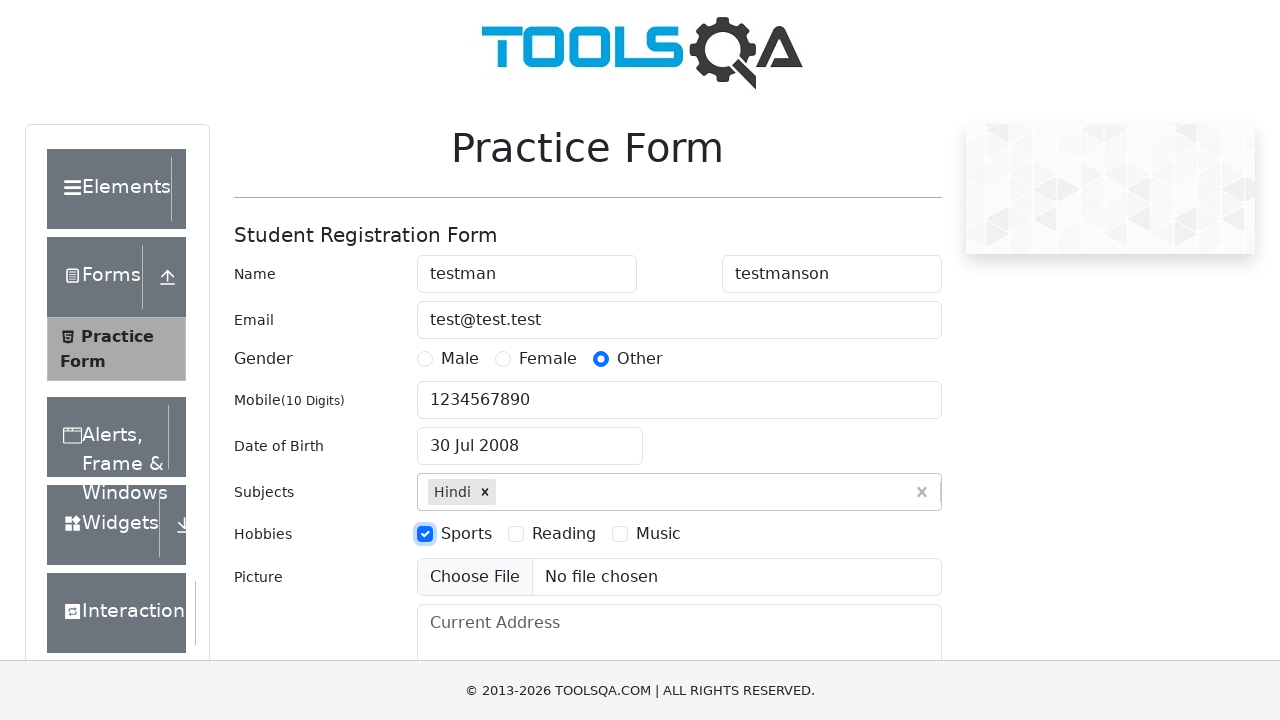

Filled current address field with 'Far far away, building 3' on #currentAddress
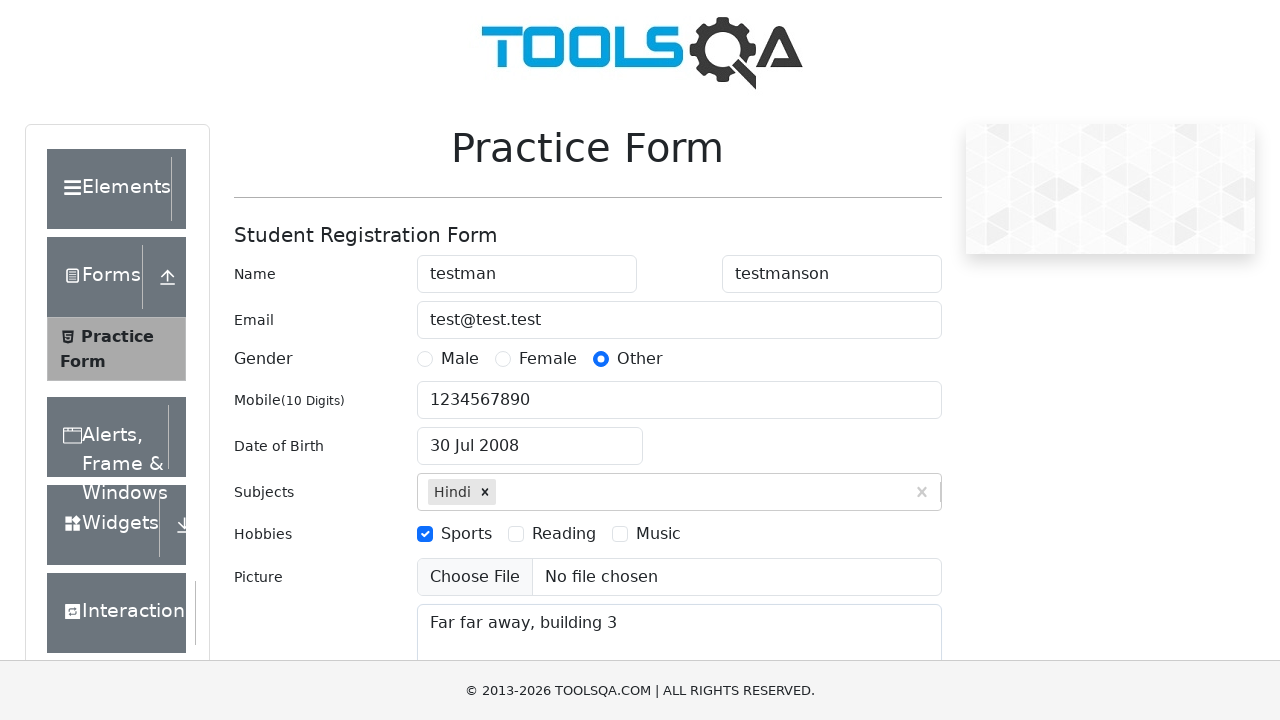

Clicked state dropdown at (527, 437) on #state
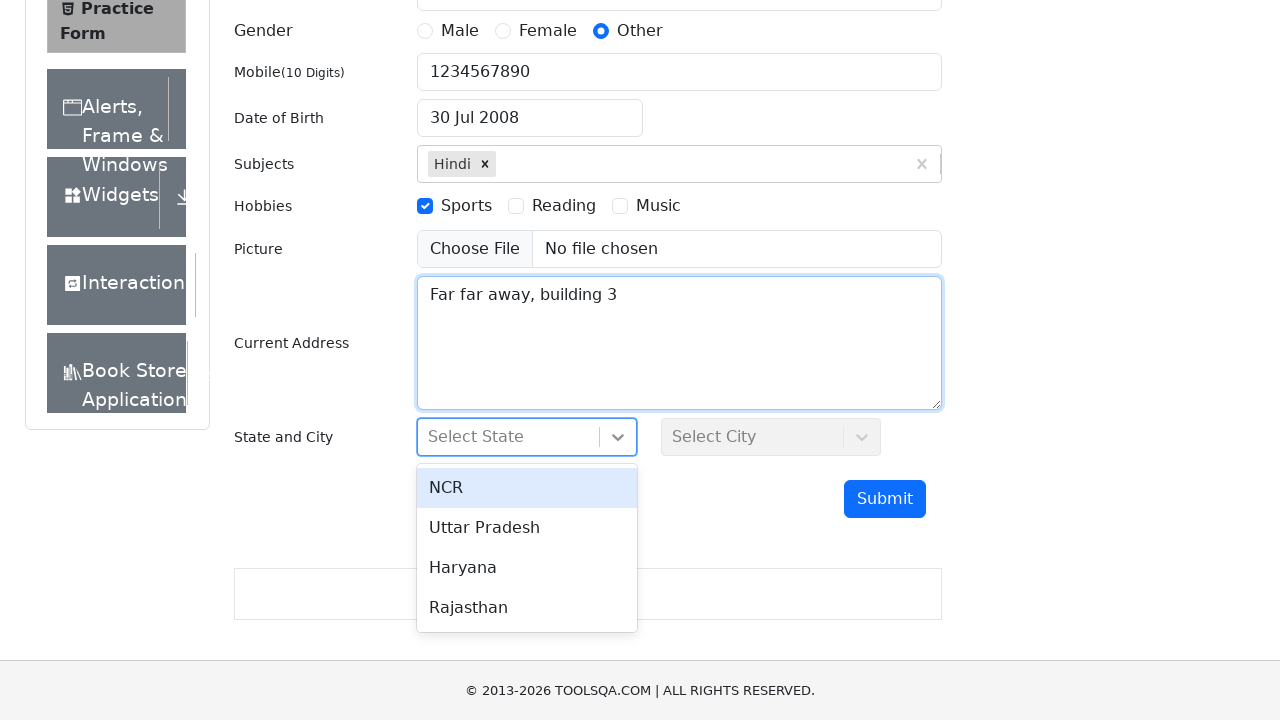

Selected 'Haryana' as state at (527, 568) on #react-select-3-option-2
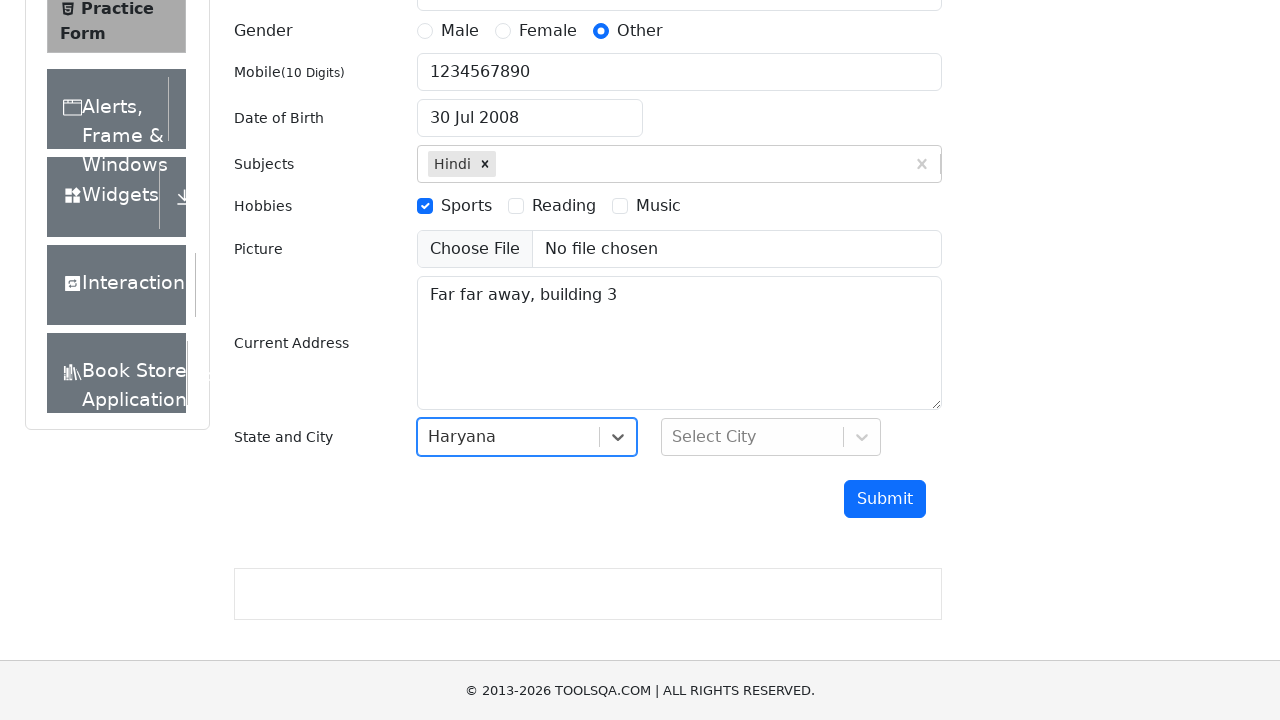

Clicked city dropdown at (771, 437) on #city
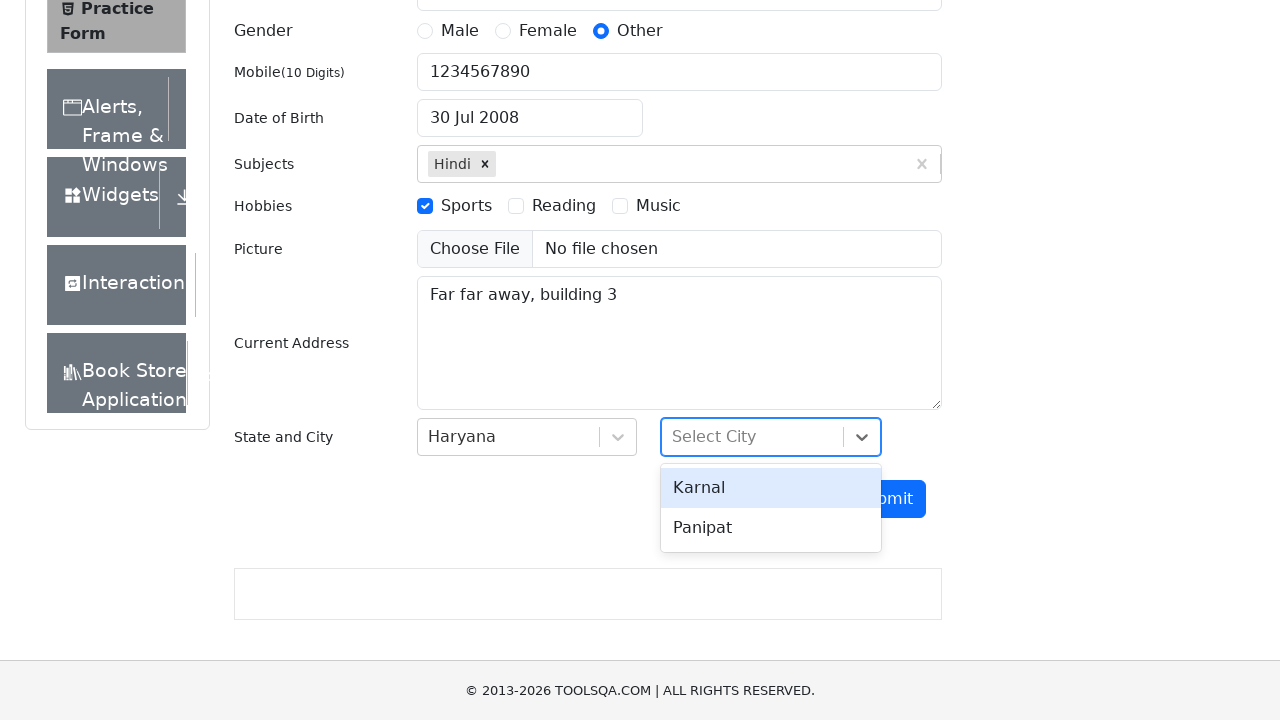

Selected 'Panipat' as city at (771, 528) on #react-select-4-option-1
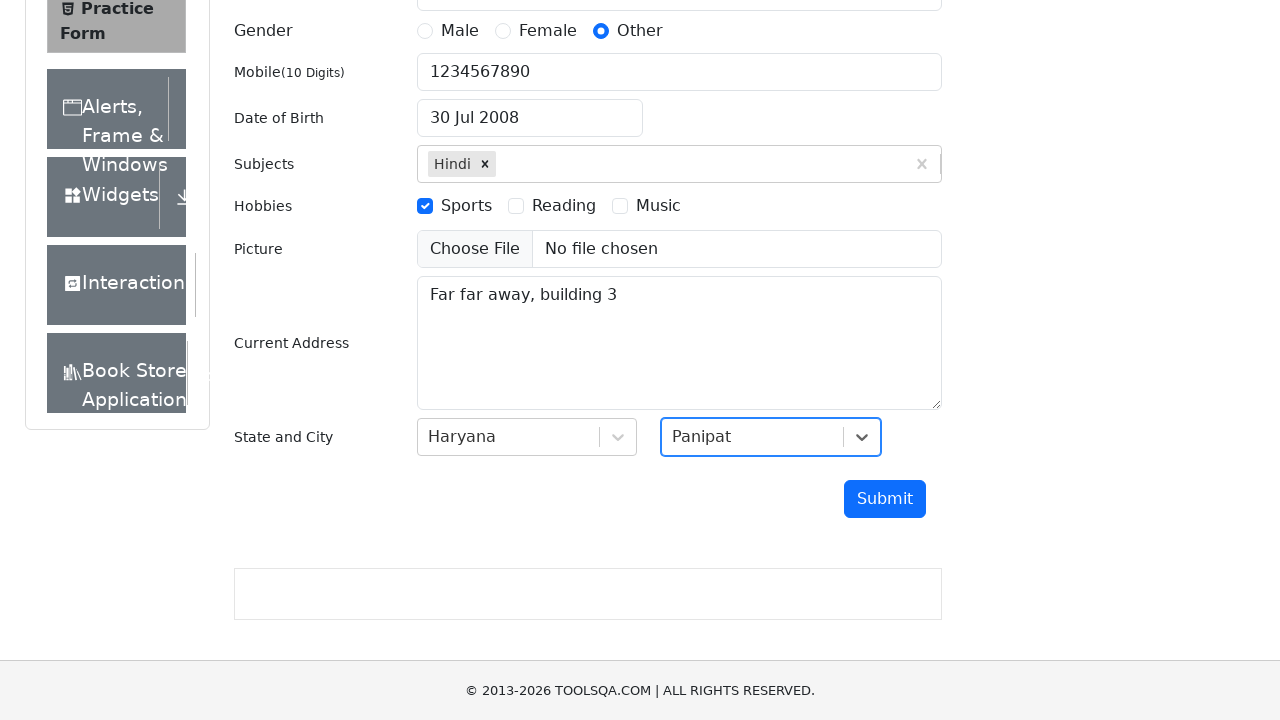

Clicked submit button to submit the registration form at (885, 499) on #submit
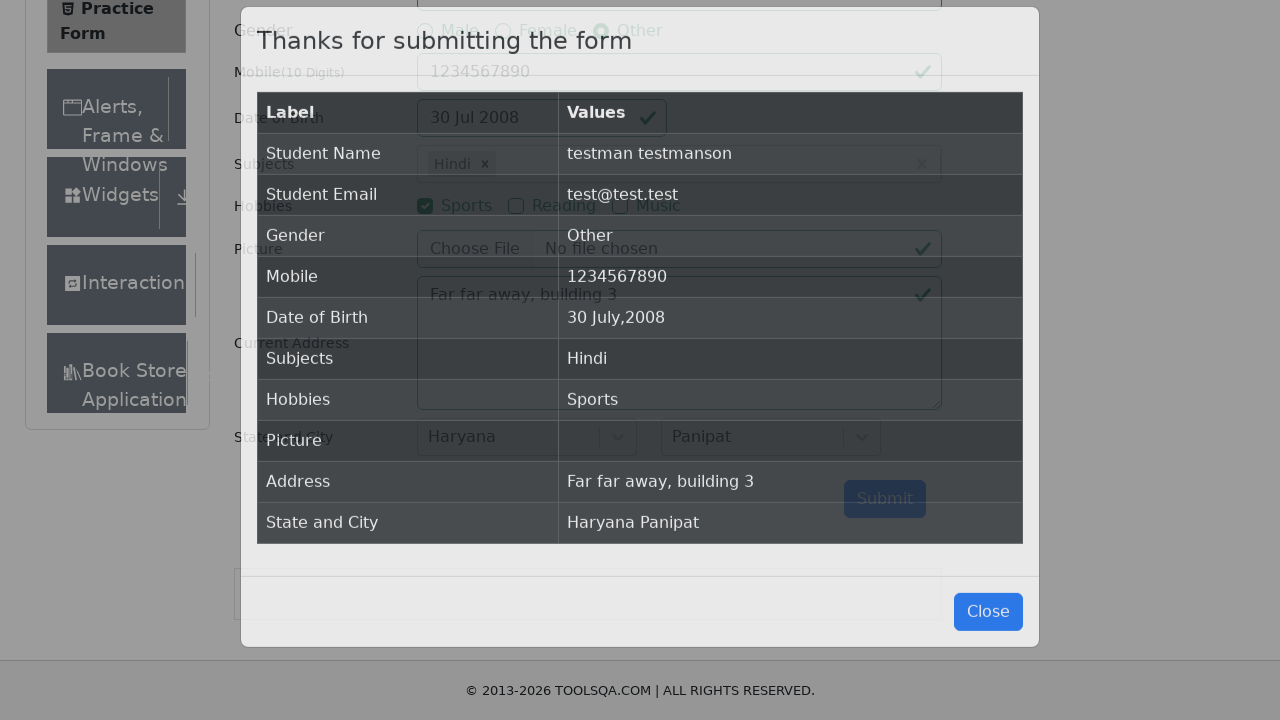

Waited for submission results modal to appear
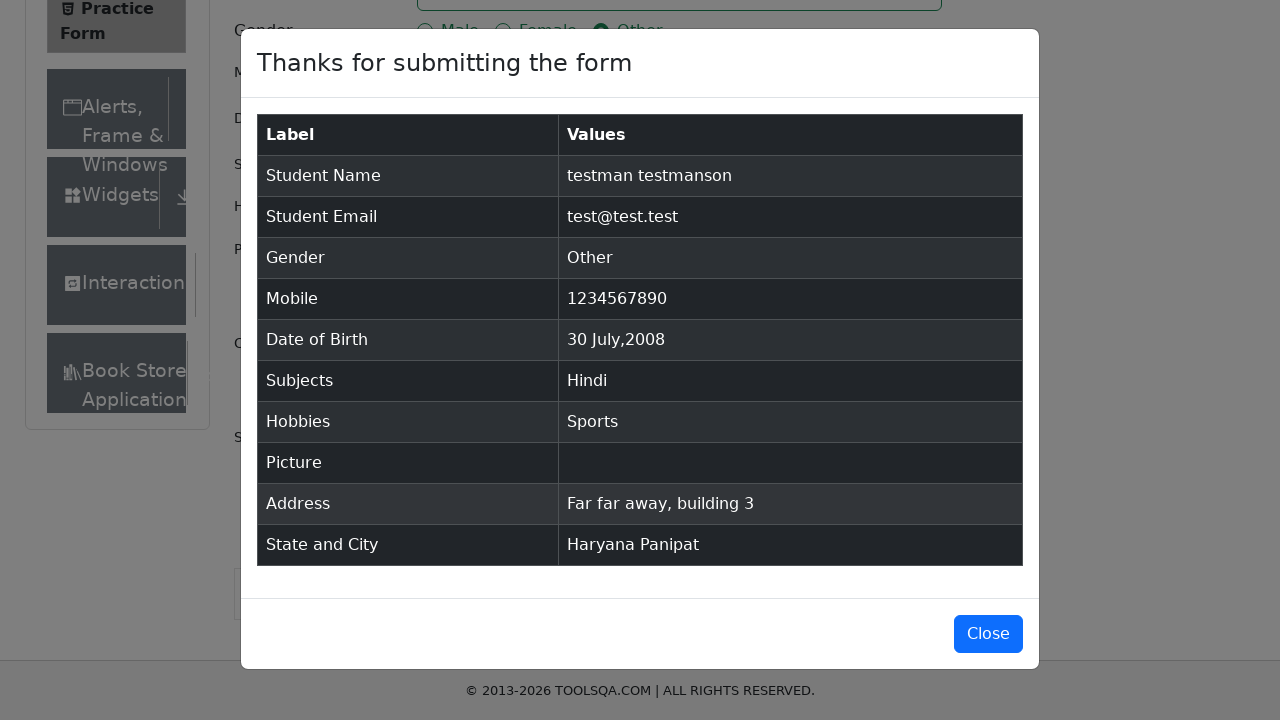

Waited for results table to load and verified student information
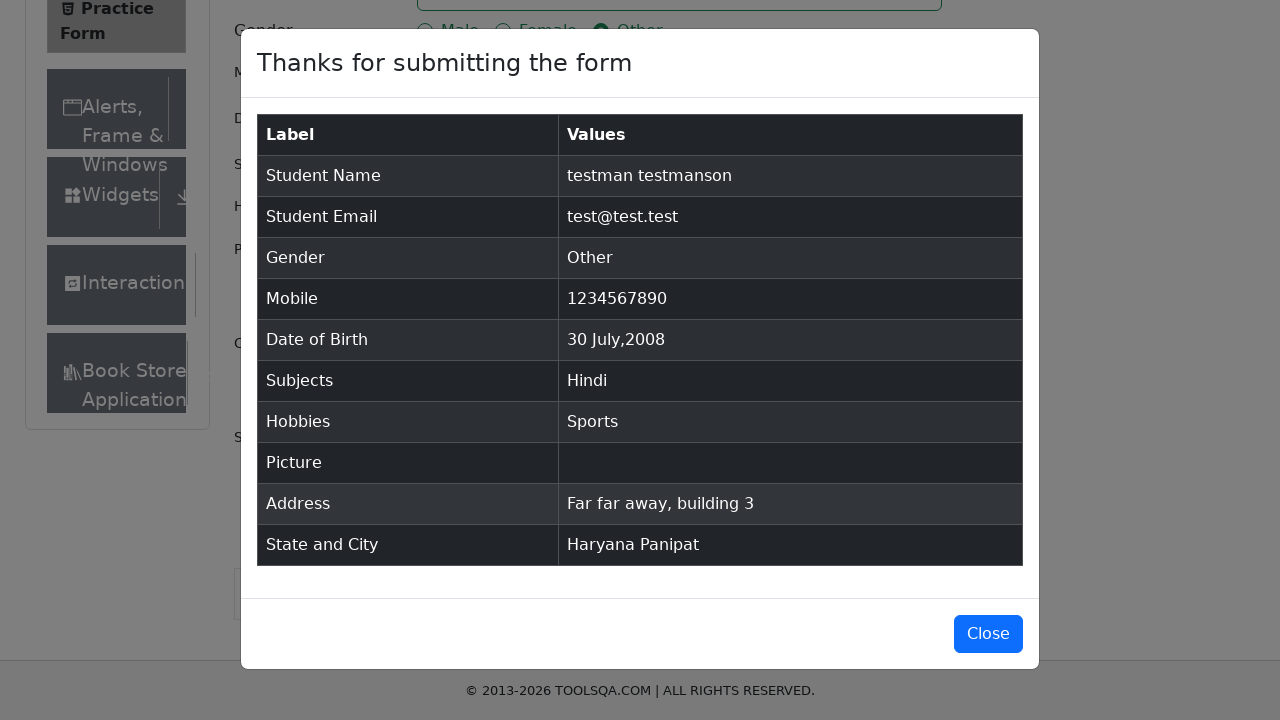

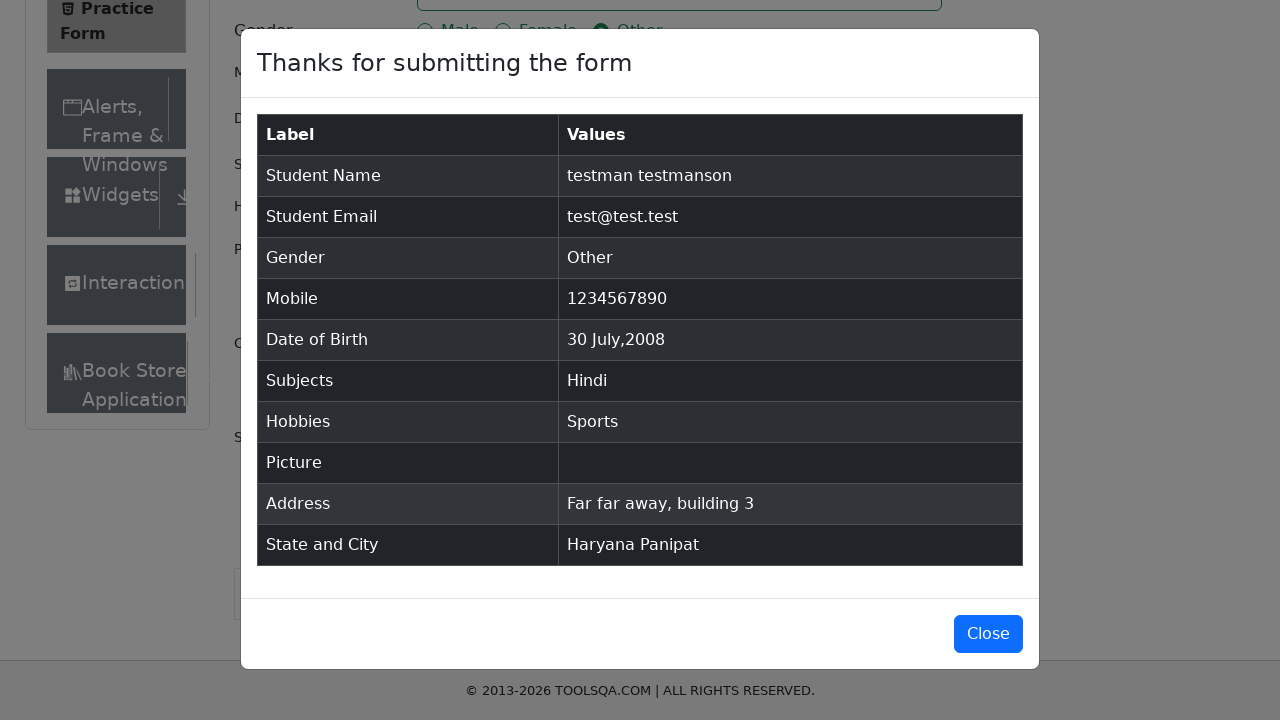